Tests JavaScript alert handling by clicking a confirmation alert button and accepting the alert dialog

Starting URL: http://www.tizag.com/javascriptT/javascriptalert.php

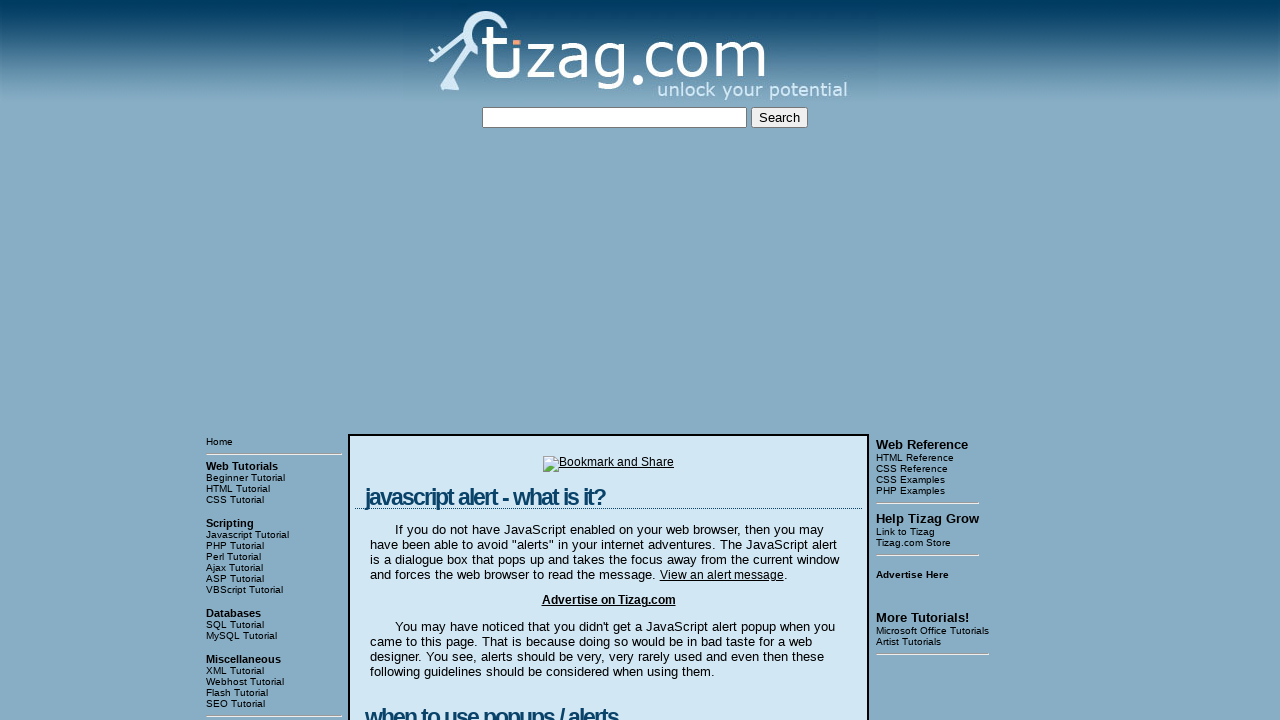

Clicked the Confirmation Alert button at (428, 361) on input[value='Confirmation Alert']
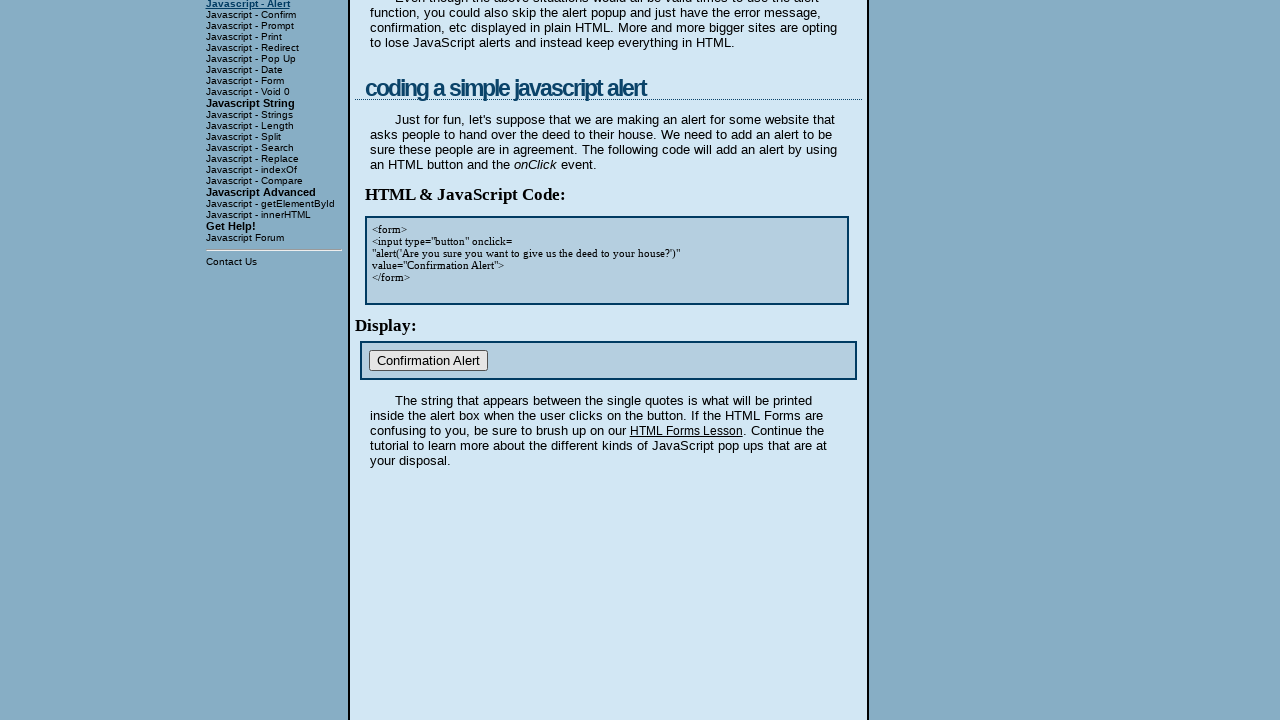

Set up dialog handler to accept alert
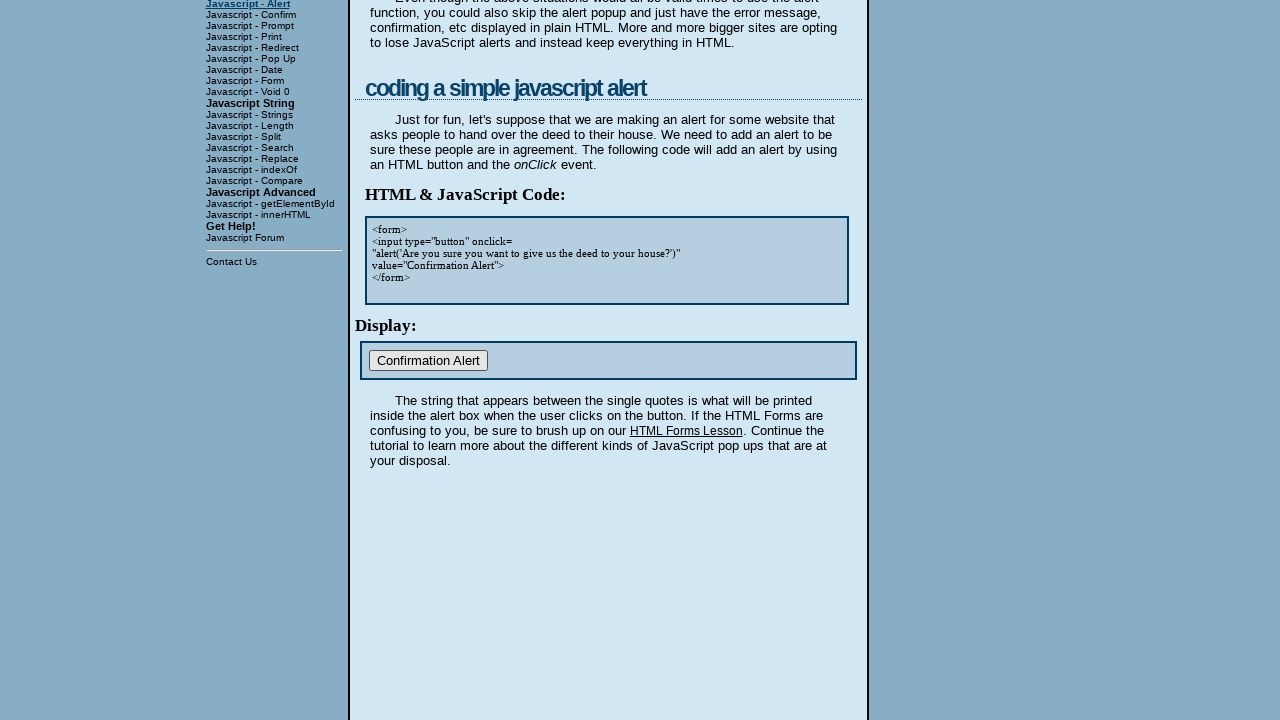

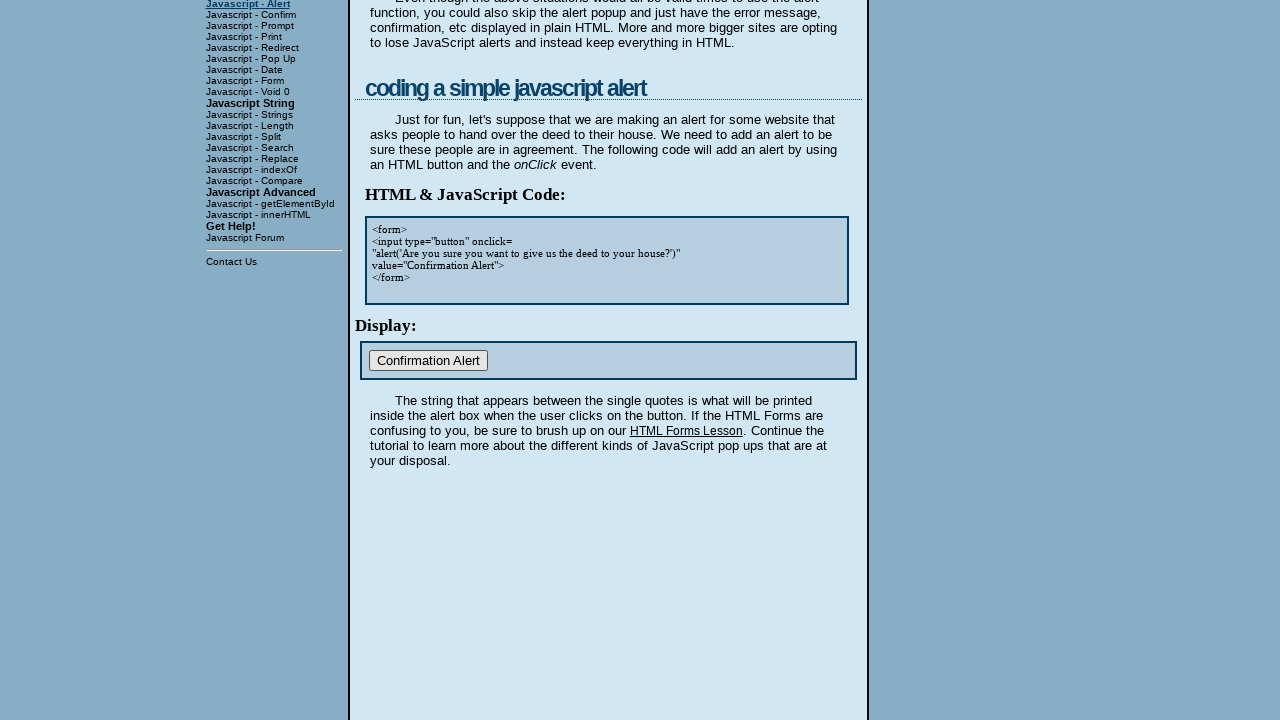